Navigates to Mars news page and waits for news content to load, verifying the presence of news articles

Starting URL: https://data-class-mars.s3.amazonaws.com/Mars/index.html

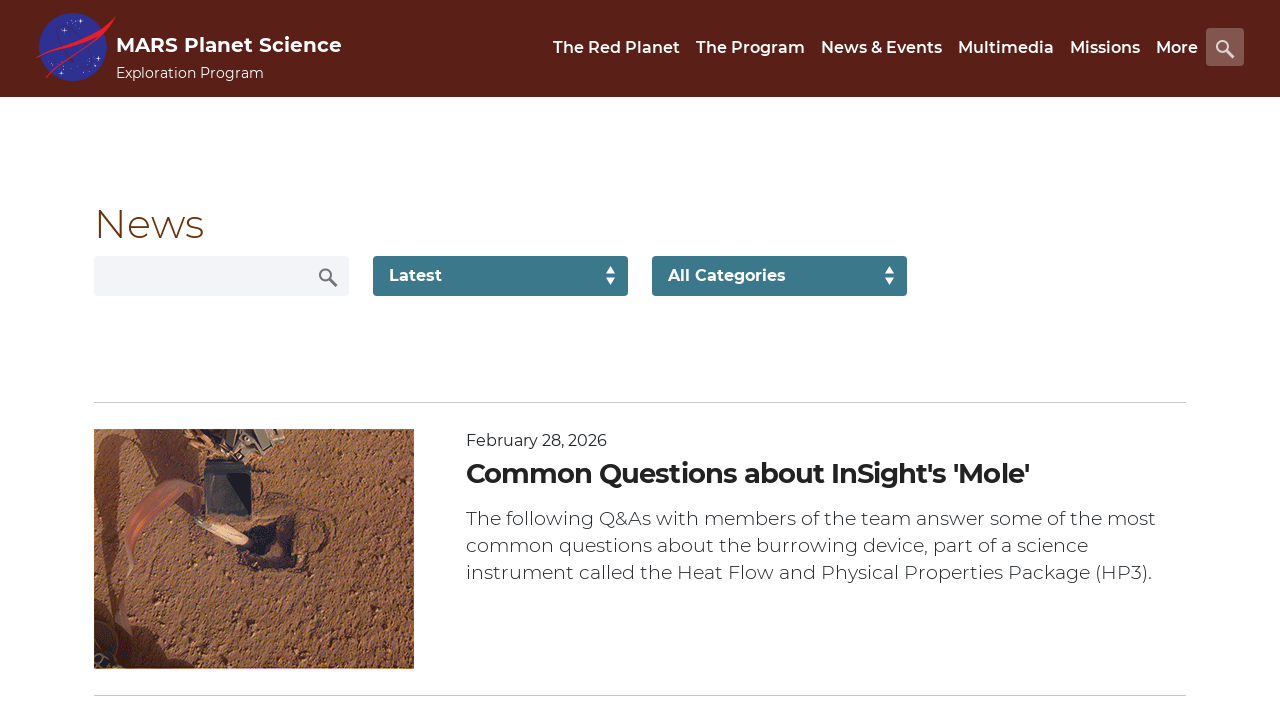

Navigated to Mars news page
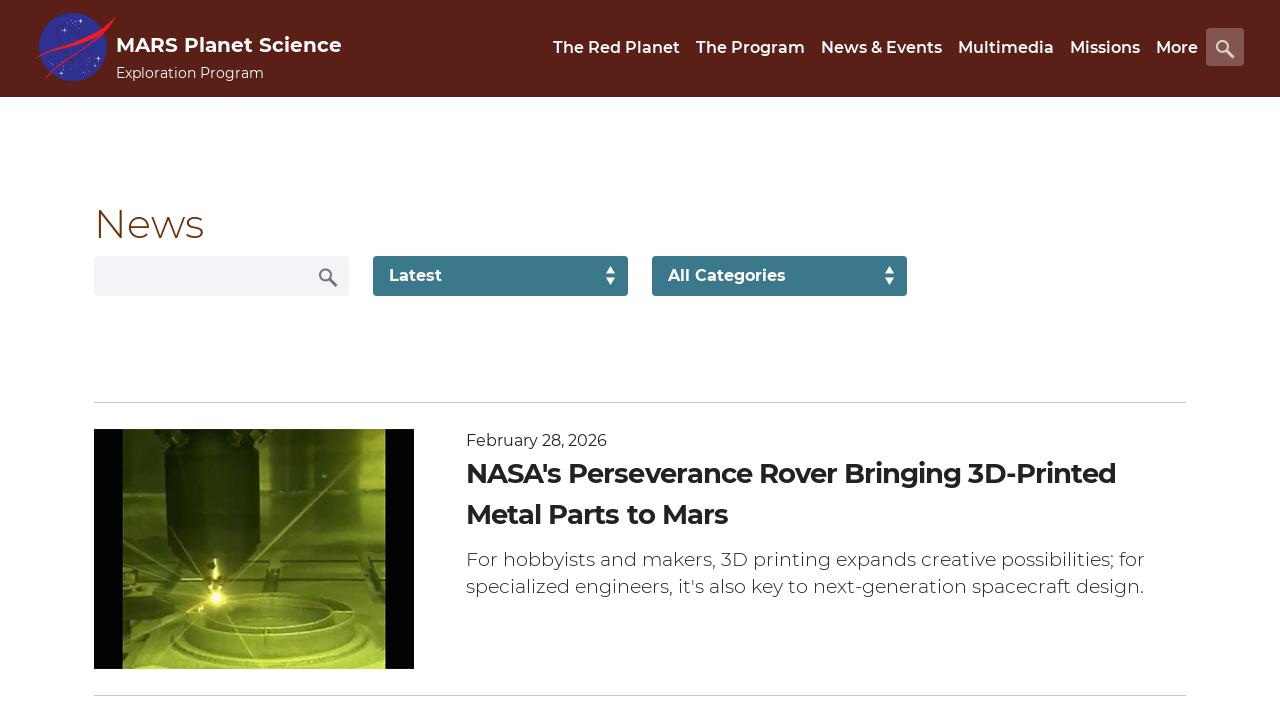

News content loaded - div.list_text appeared
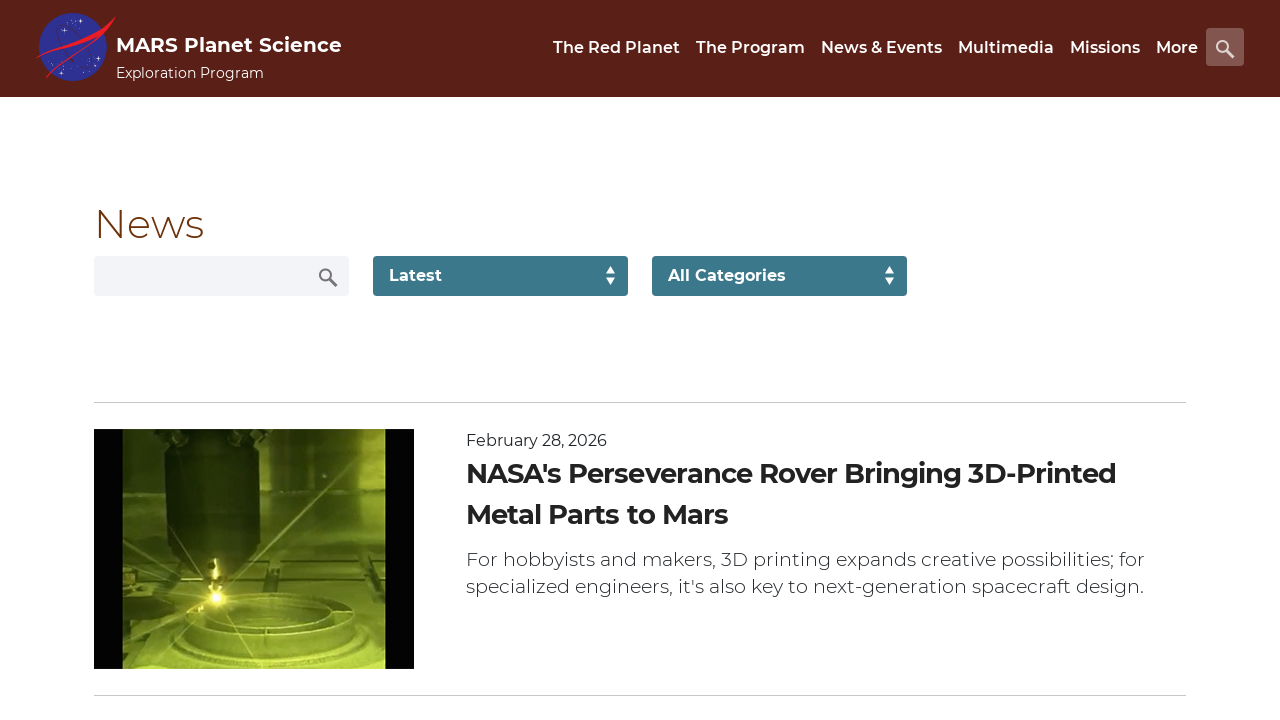

News article title element (div.content_title) verified
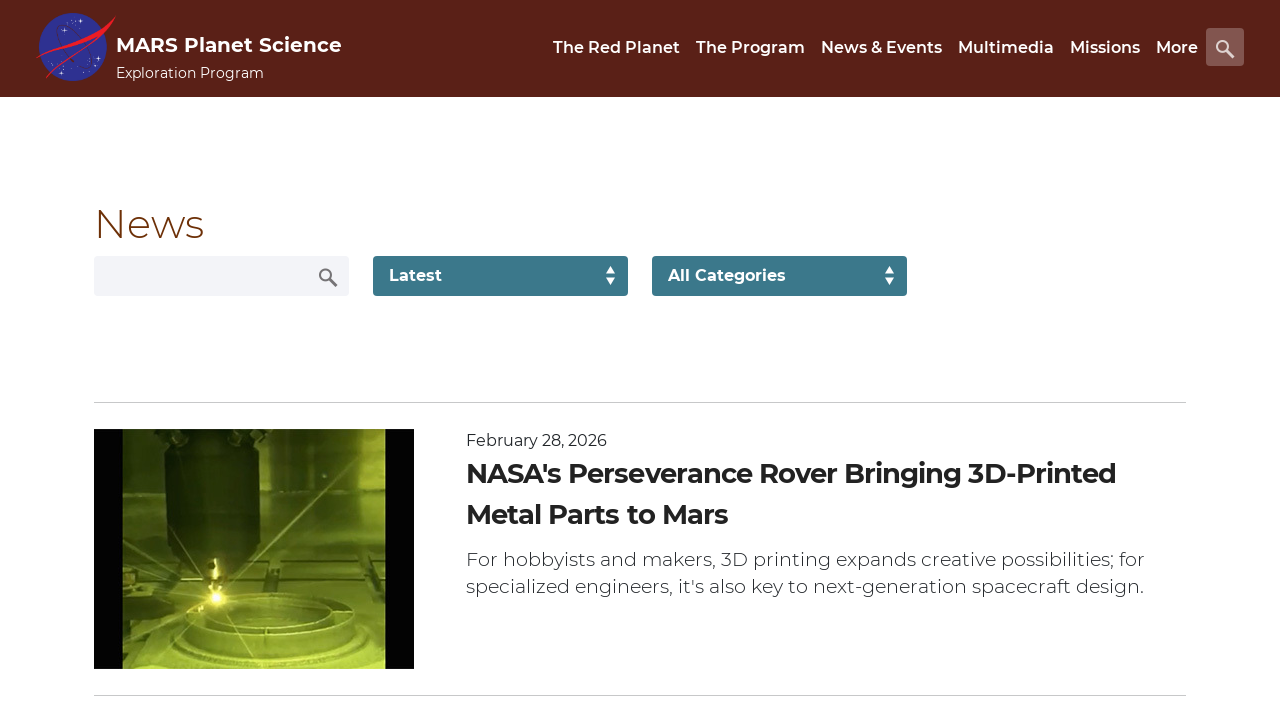

News article body element (div.article_teaser_body) verified
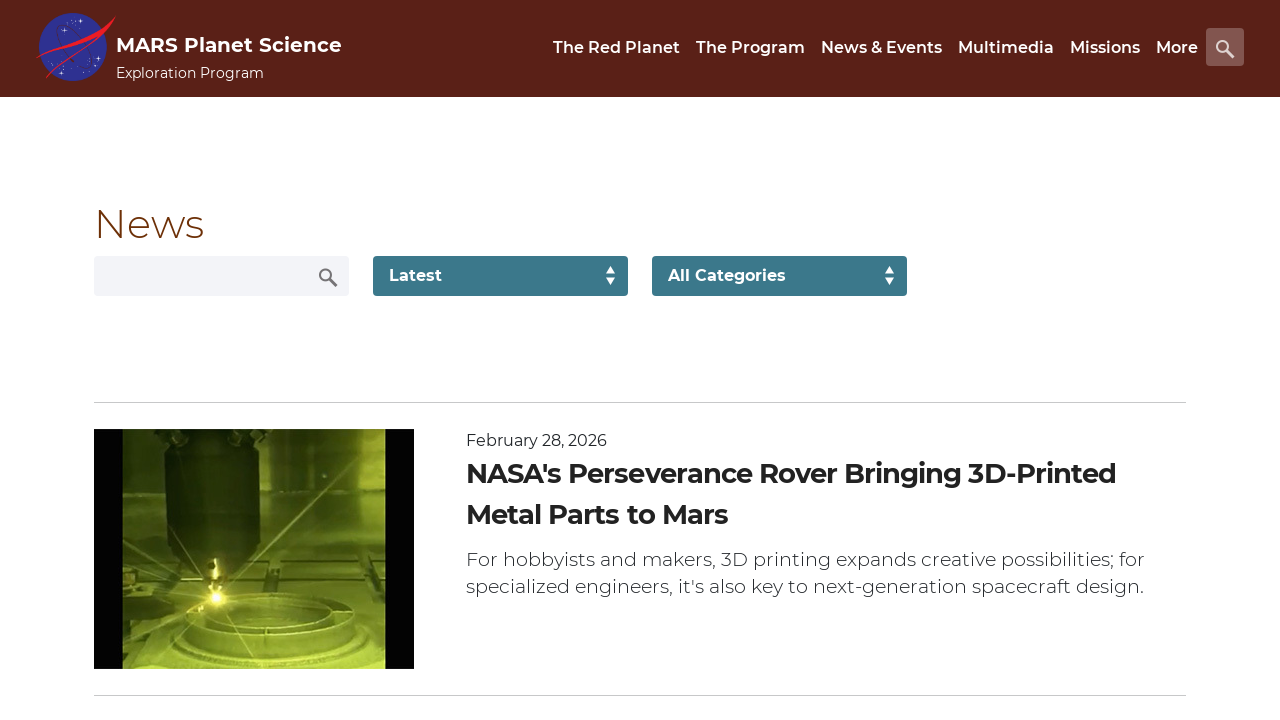

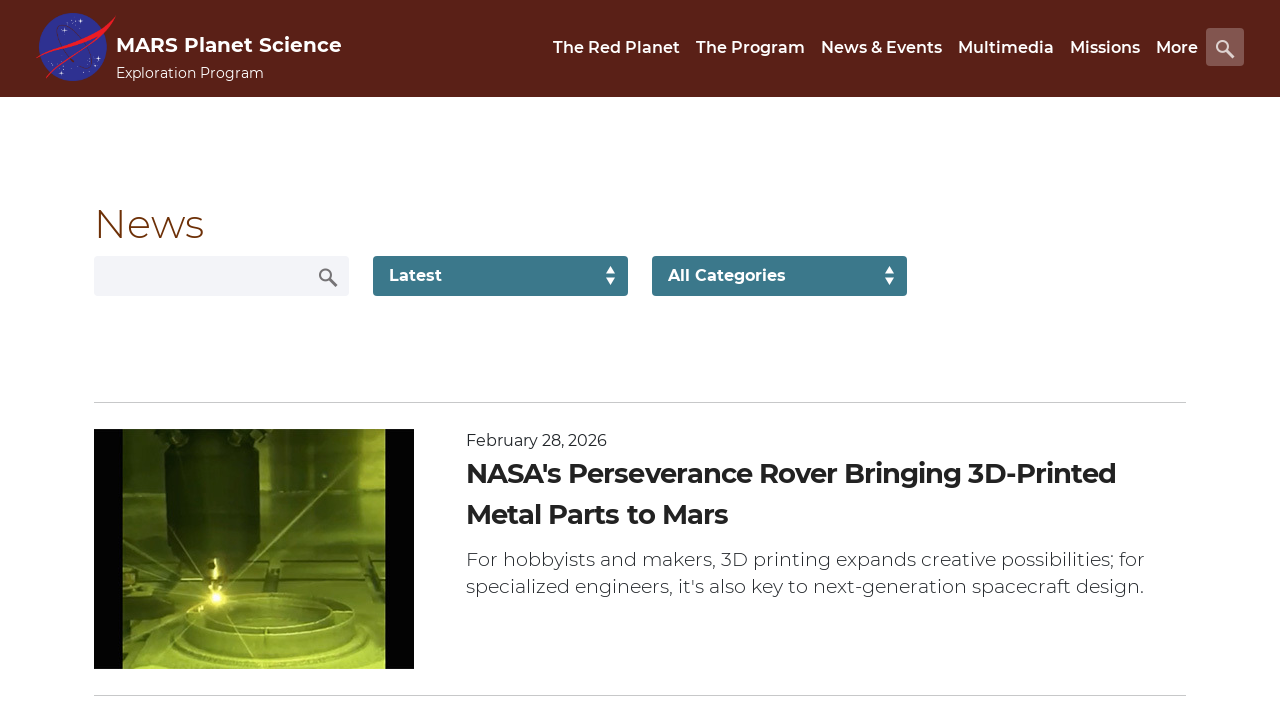